Tests a registration form by filling out personal information including name, address, email, phone, gender, hobbies, skills, date of birth, and password fields, then submitting the form.

Starting URL: https://demo.automationtesting.in/Register.html

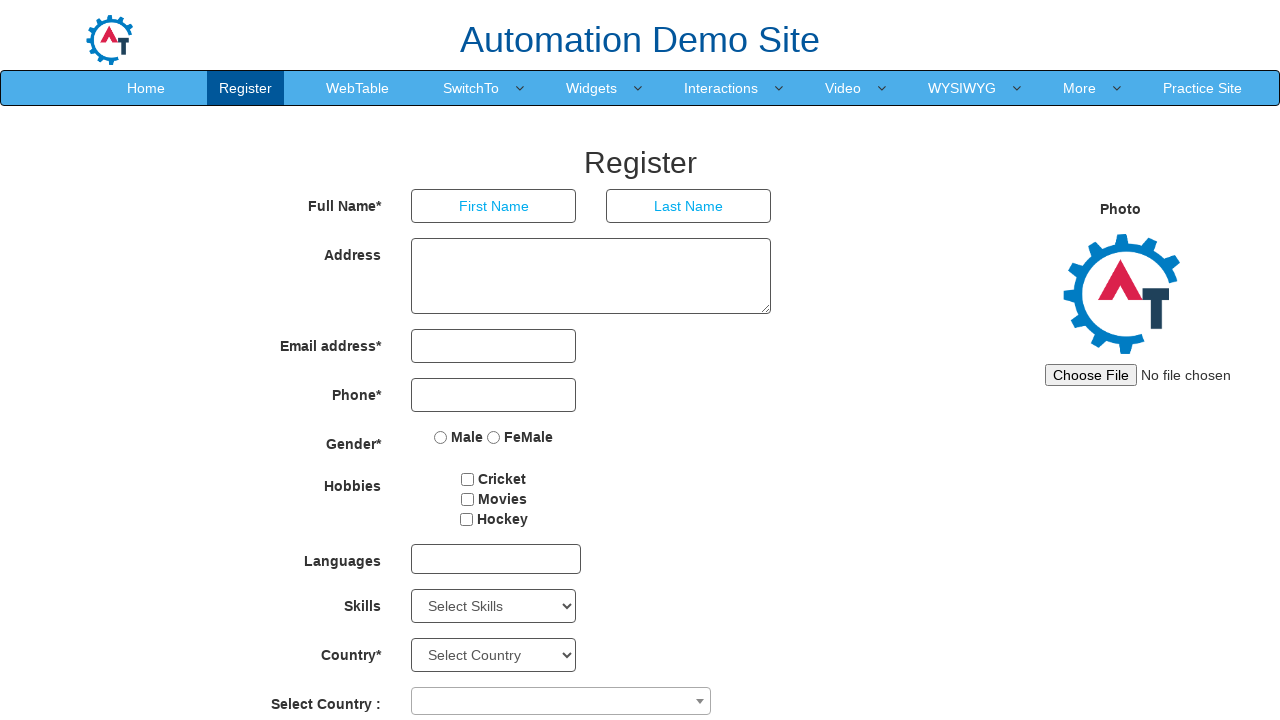

Filled first name field with 'Marcus' on input[type='text']:first-of-type
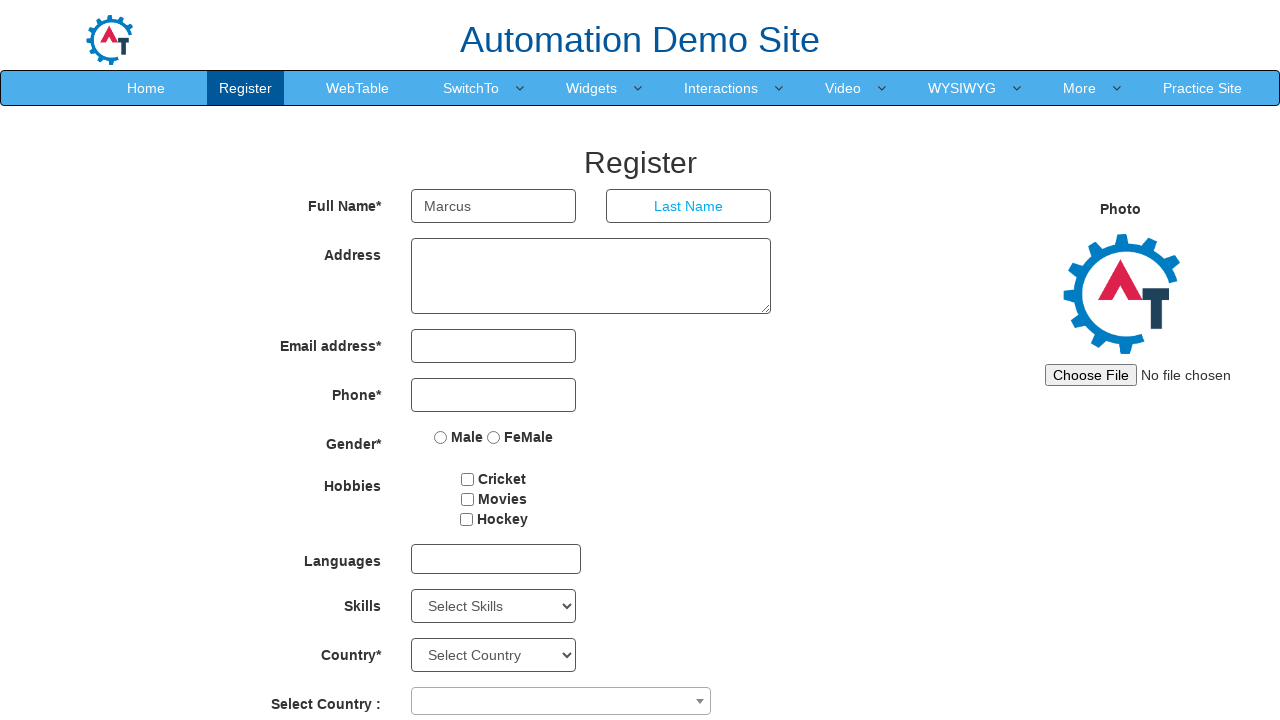

Filled last name field with 'Johnson' on input[placeholder='Last Name']
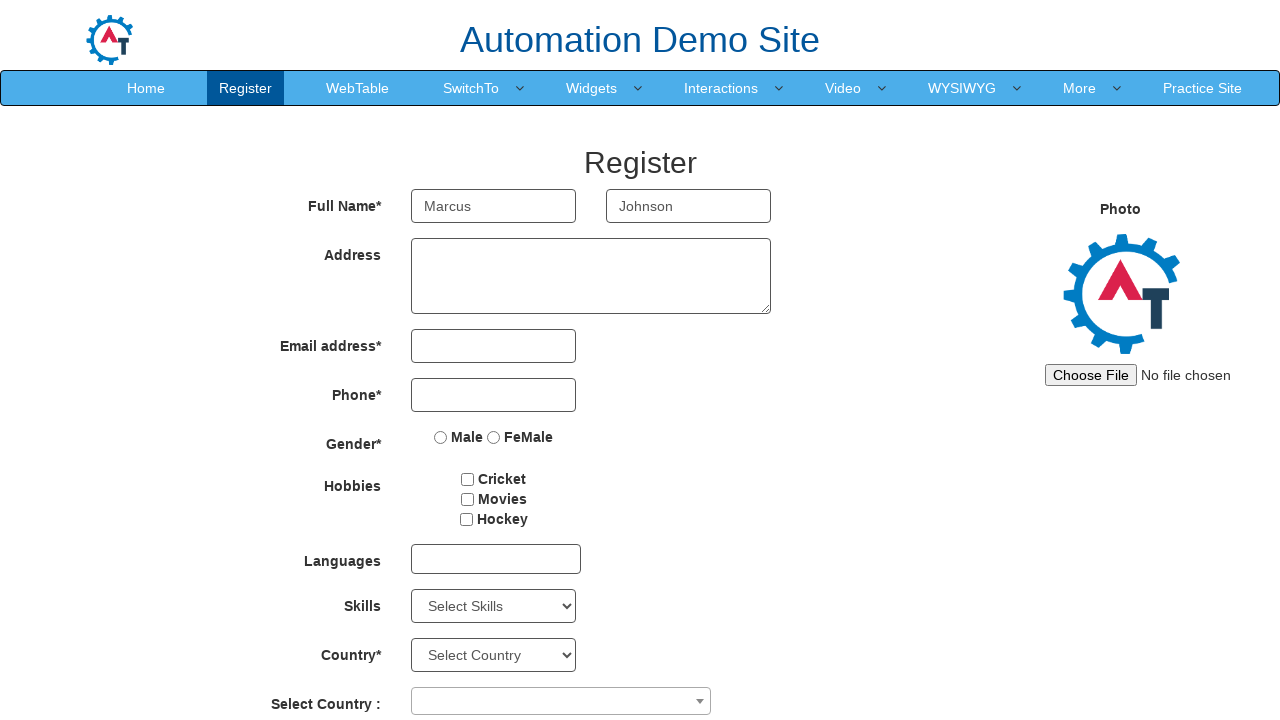

Filled address field with '456 Oak Street' on textarea[rows='3']
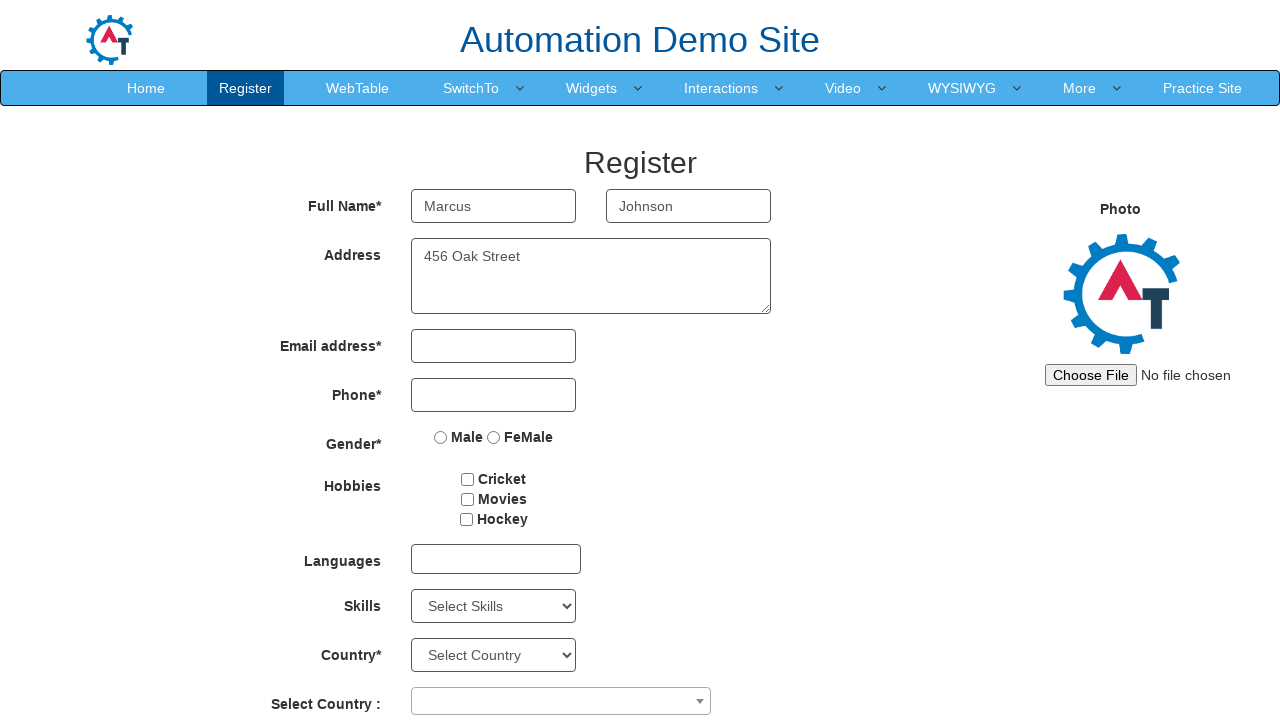

Filled email field with 'marcus.johnson@example.com' on input[type='email']
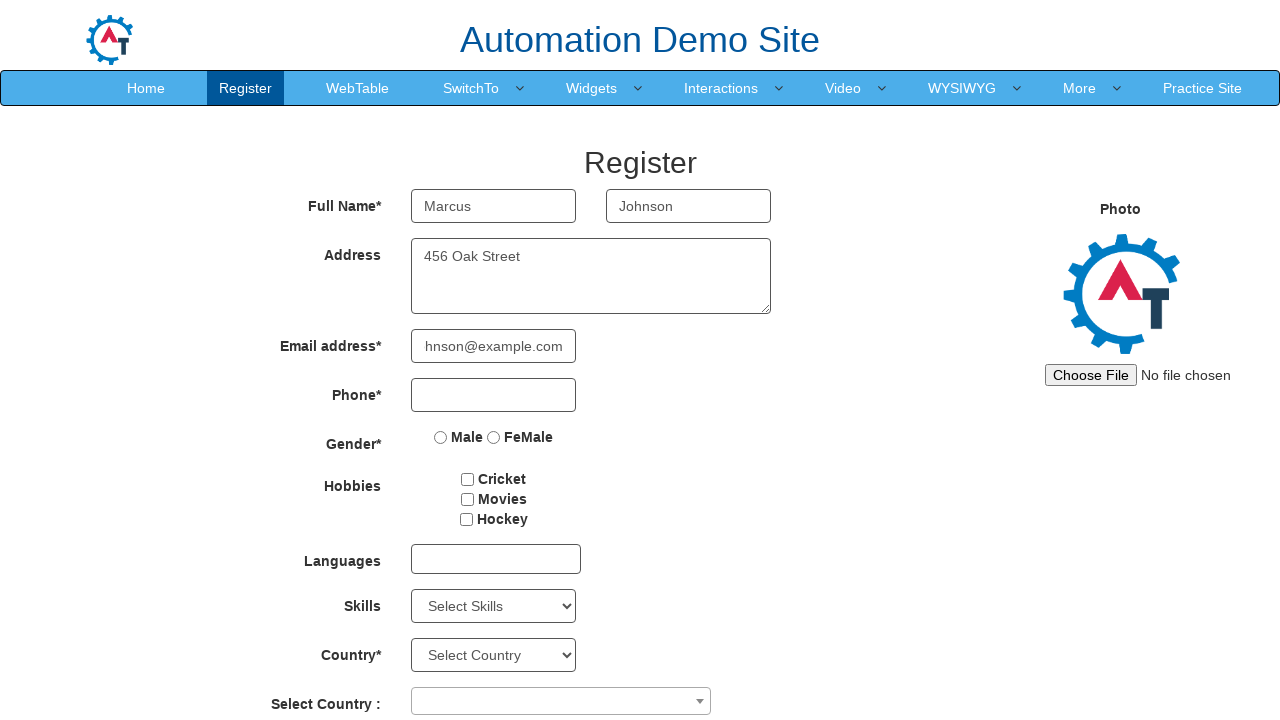

Filled phone number field with '5551234567' on input[type='tel']
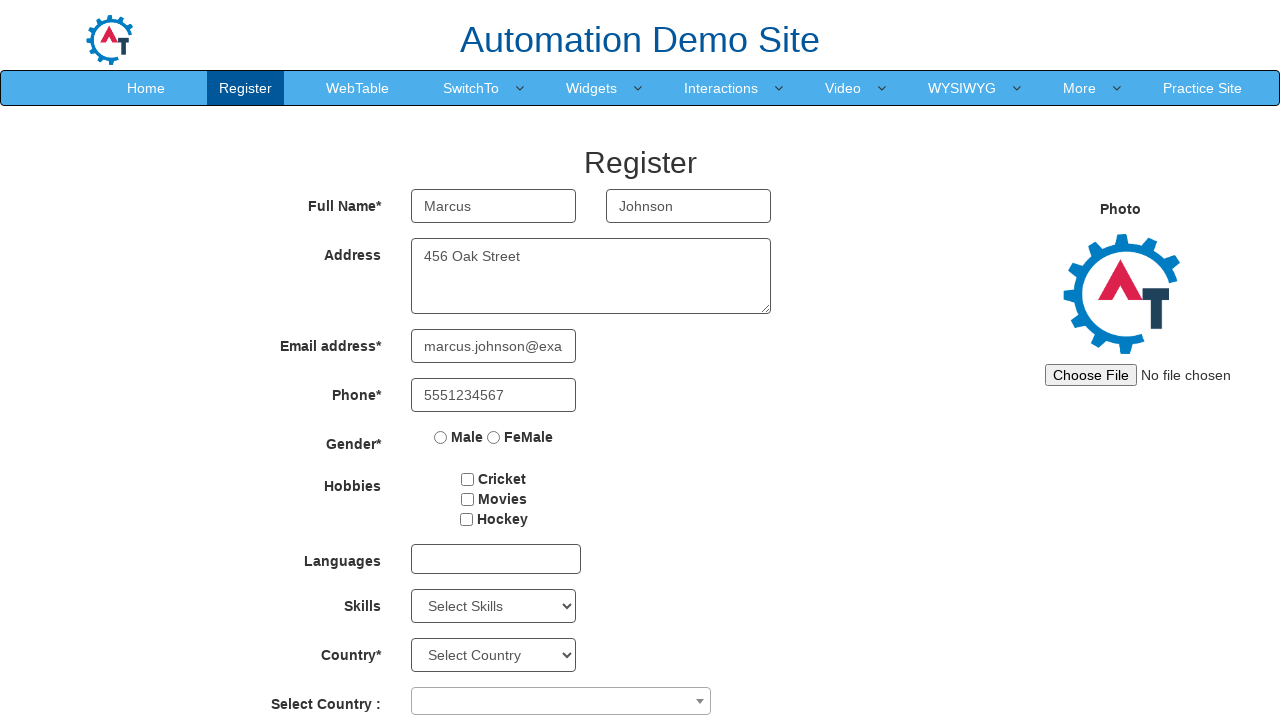

Selected 'Male' gender option at (441, 437) on input[value='Male']
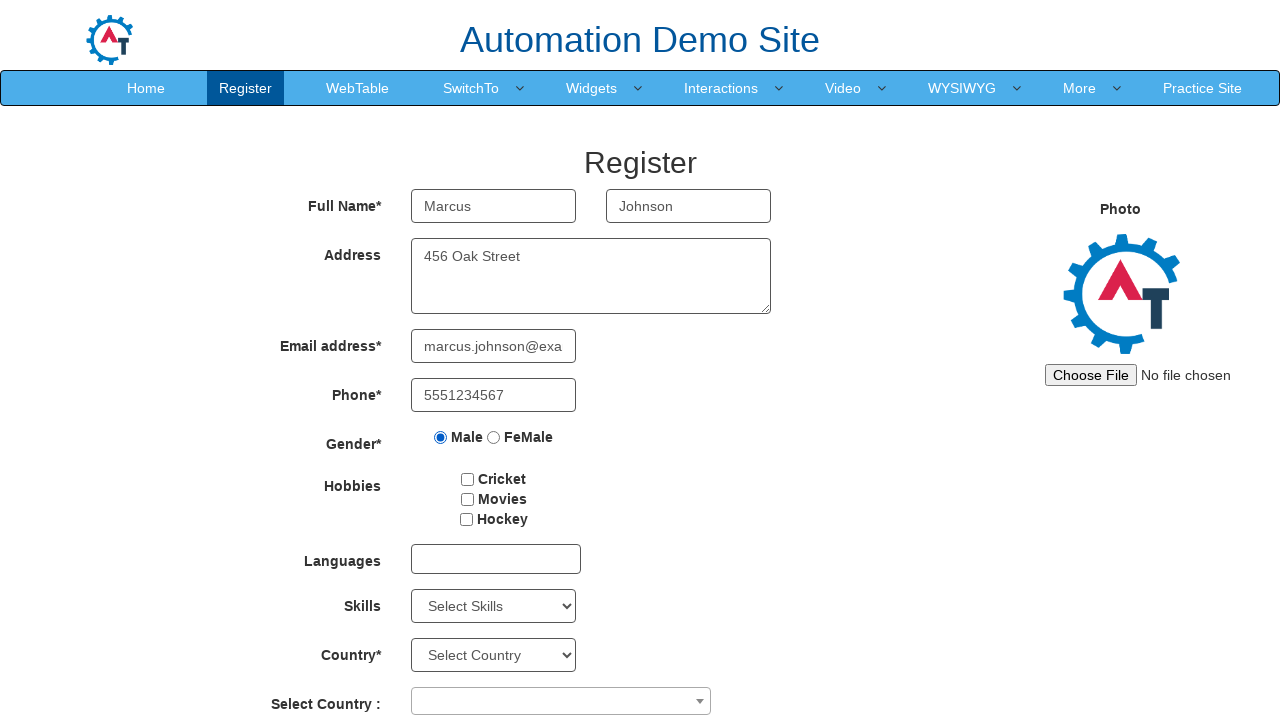

Selected 'Cricket' hobby checkbox at (468, 479) on #checkbox1
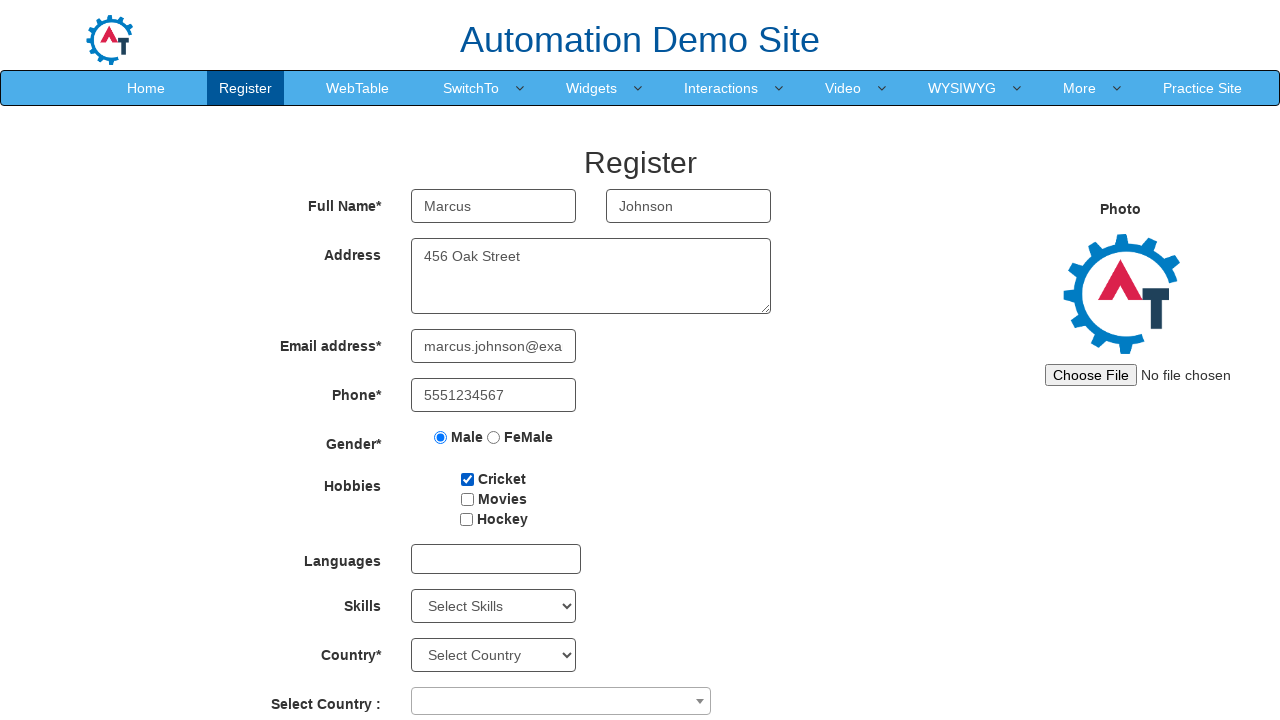

Selected 'Java' from skills dropdown on #Skills
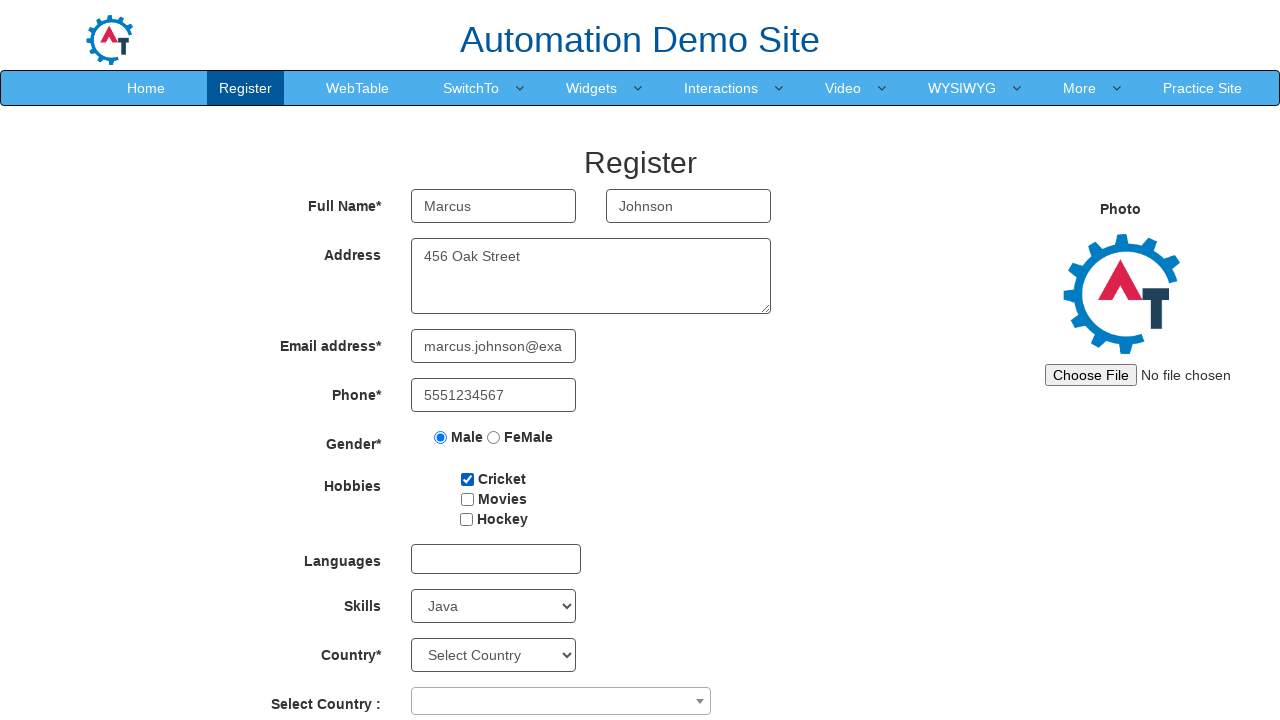

Selected birth year '1995' from dropdown on #yearbox
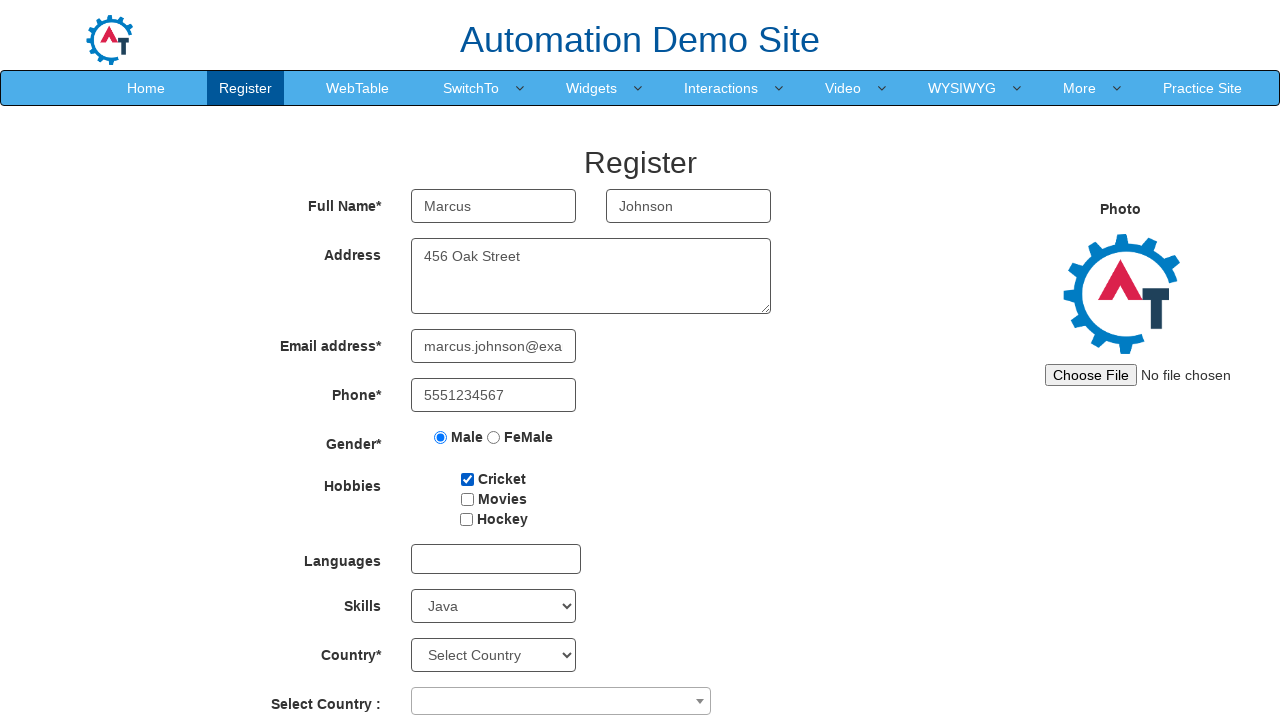

Selected birth month 'March' from dropdown on select[placeholder='Month']
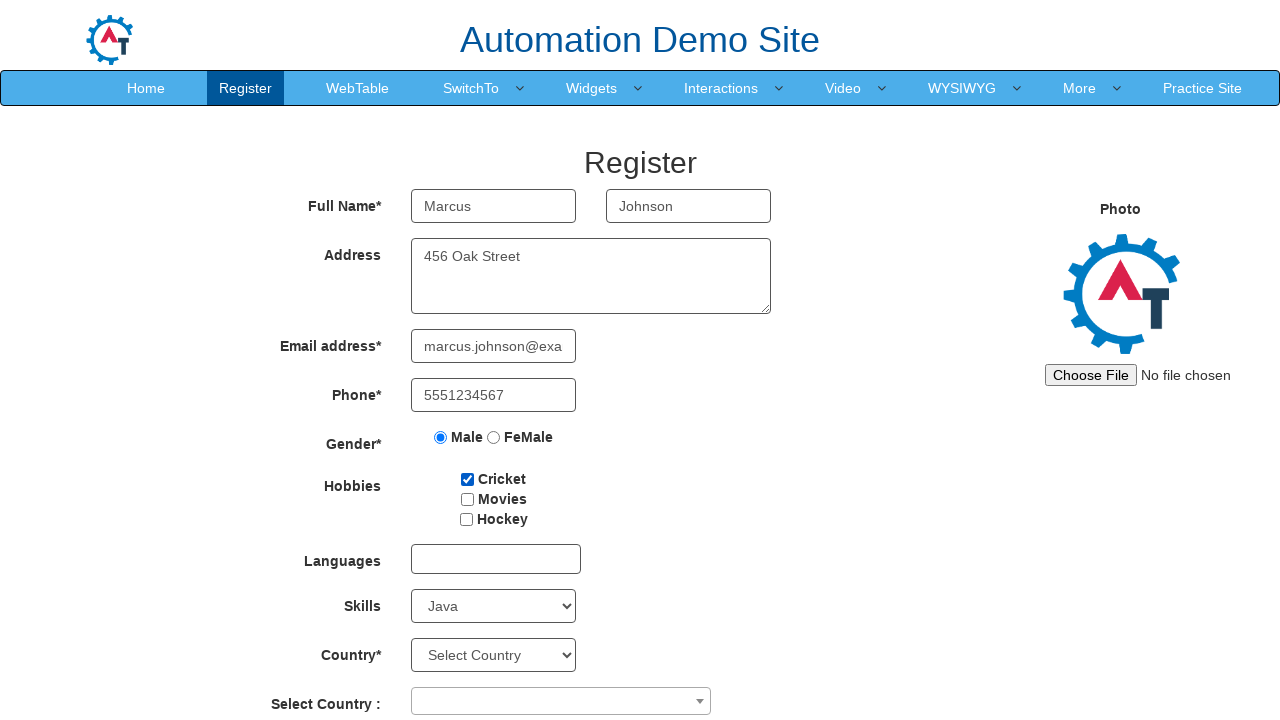

Selected birth day from dropdown (index 15) on #daybox
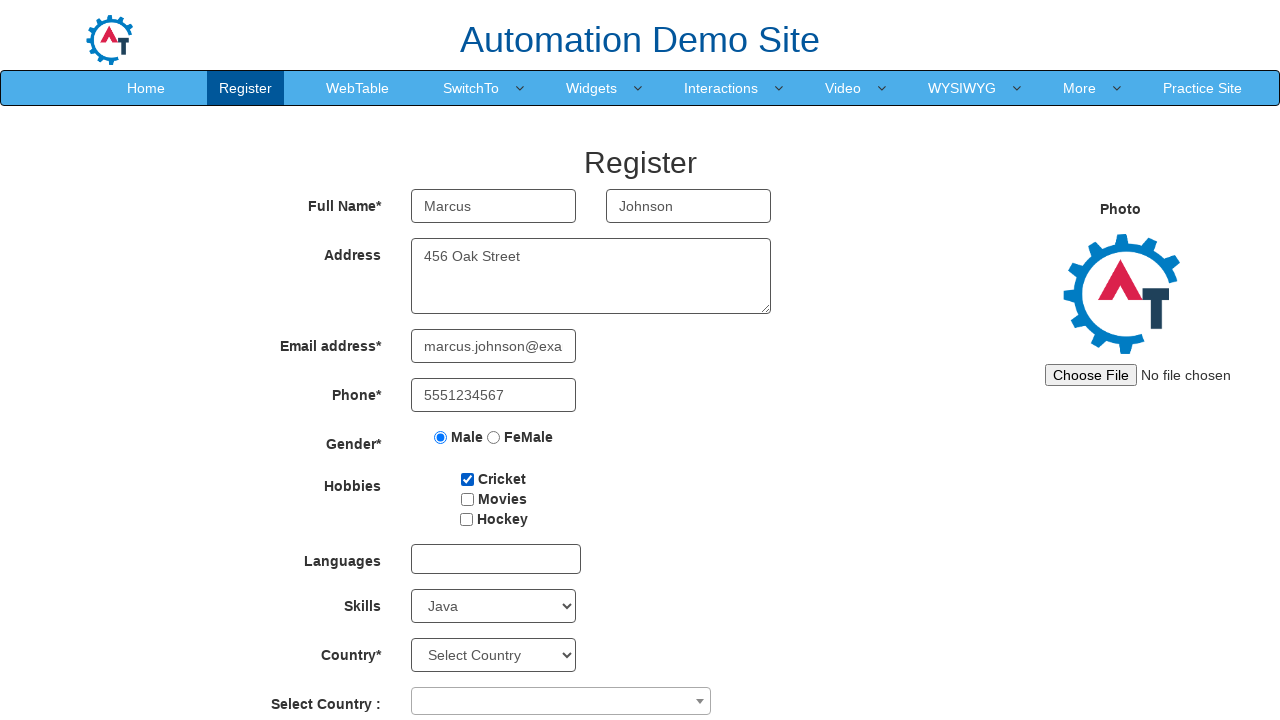

Filled password field with 'SecurePass456' on #firstpassword
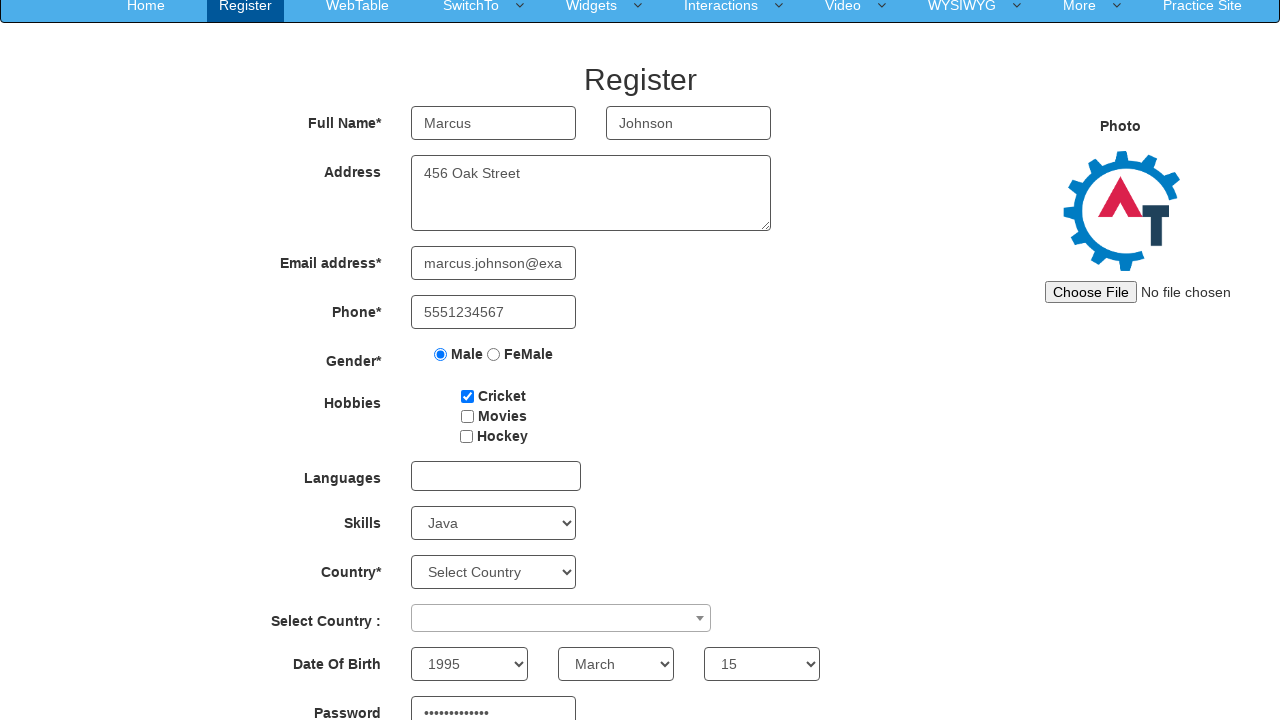

Filled confirm password field with 'SecurePass456' on #secondpassword
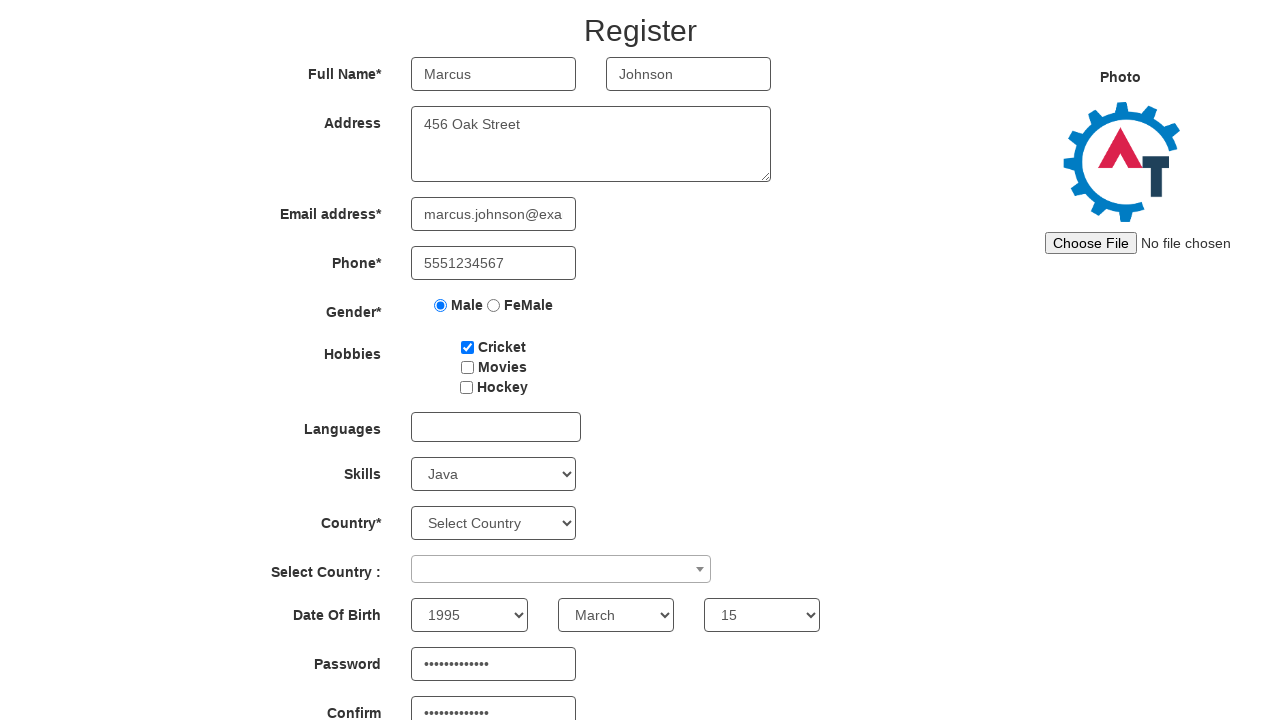

Clicked submit button to submit registration form at (572, 623) on #submitbtn
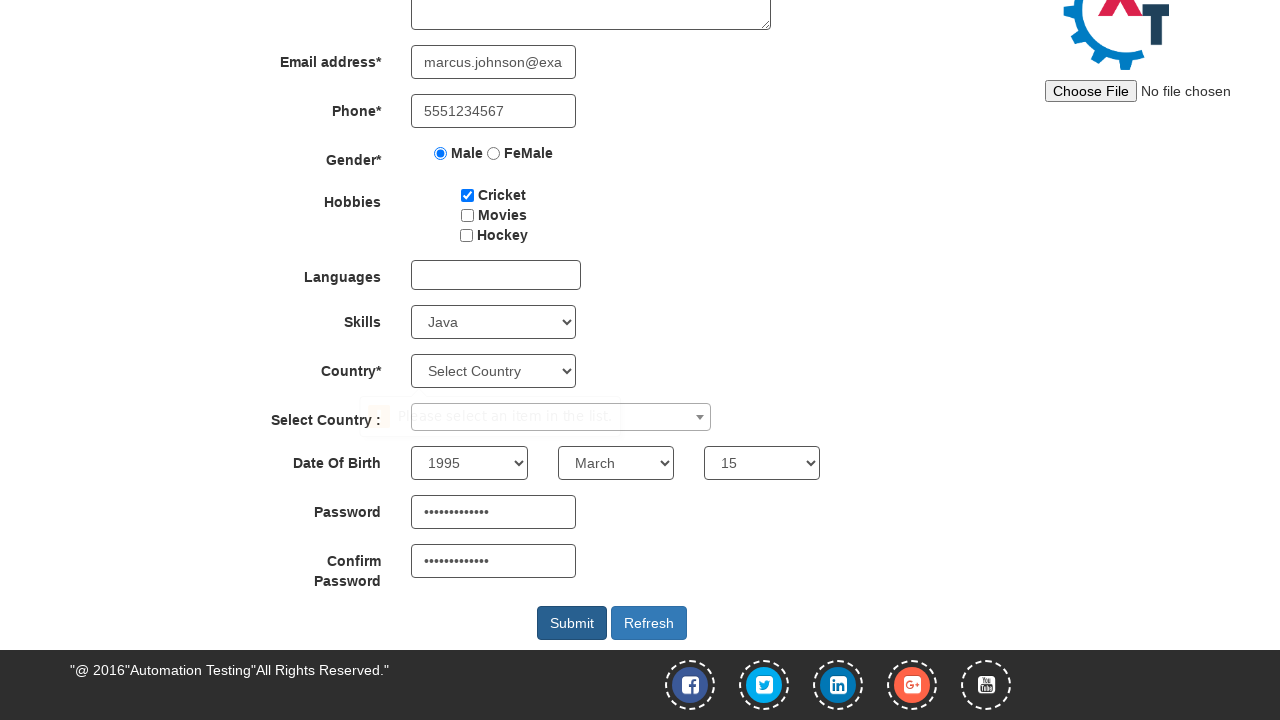

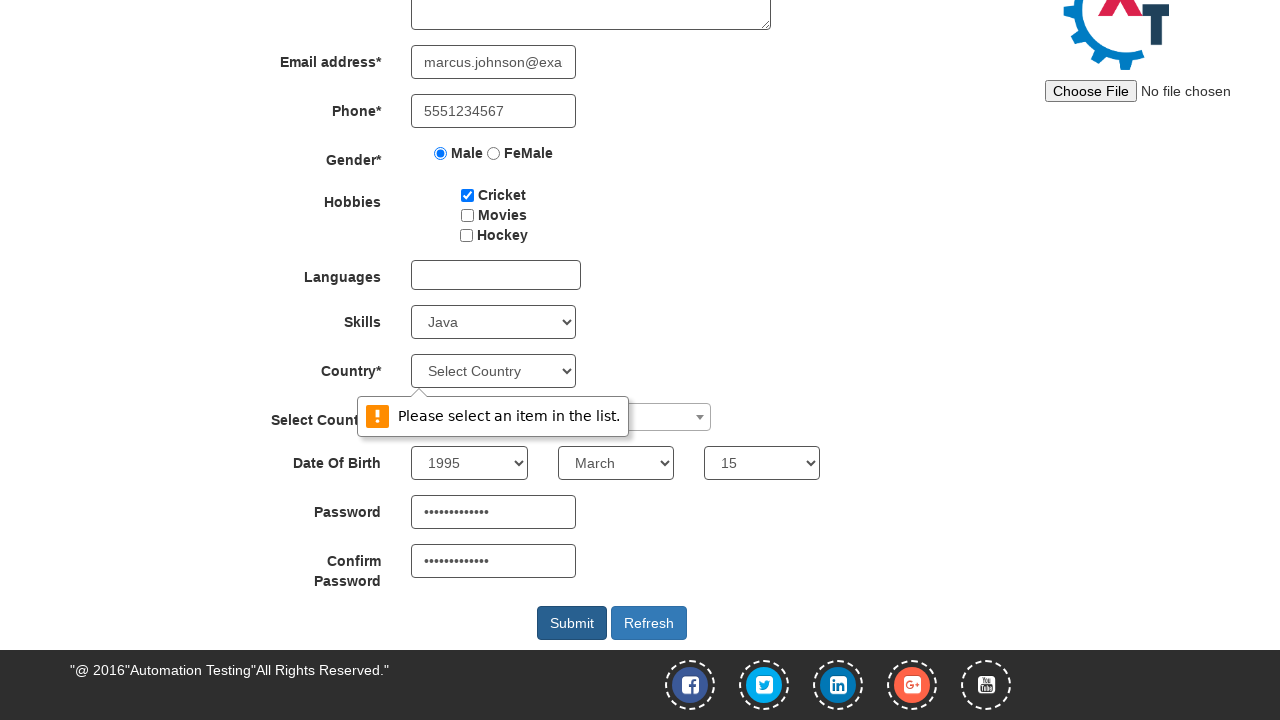